Tests JavaScript confirmation dialog by canceling it and verifying the result

Starting URL: https://the-internet.herokuapp.com/javascript_alerts

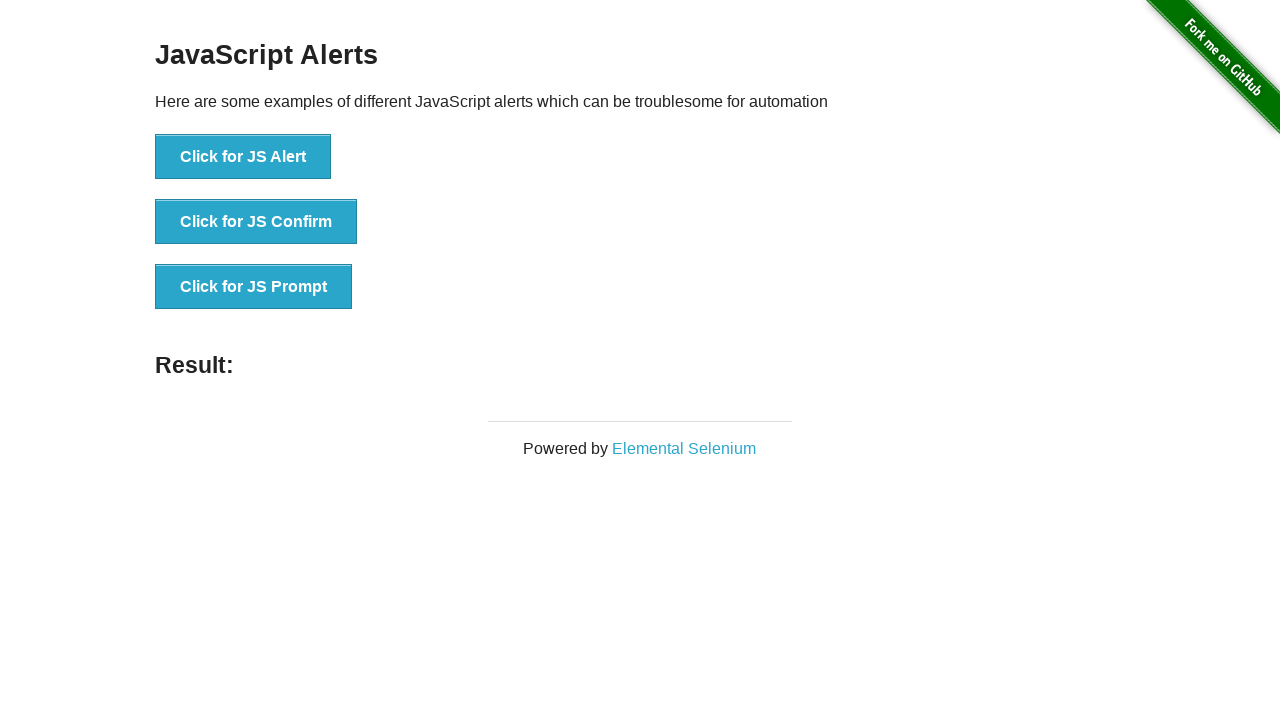

Set up dialog handler to dismiss confirmation alerts
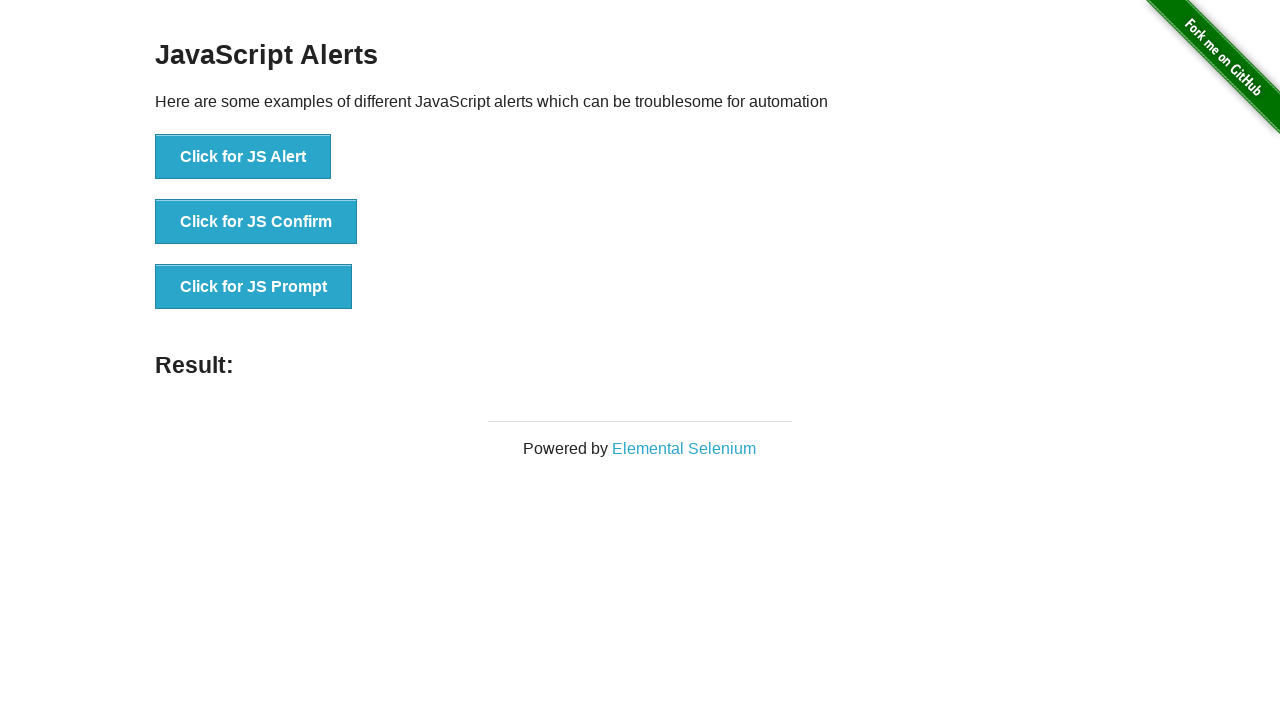

Clicked 'Click for JS Confirm' button to trigger confirmation dialog at (256, 222) on text='Click for JS Confirm'
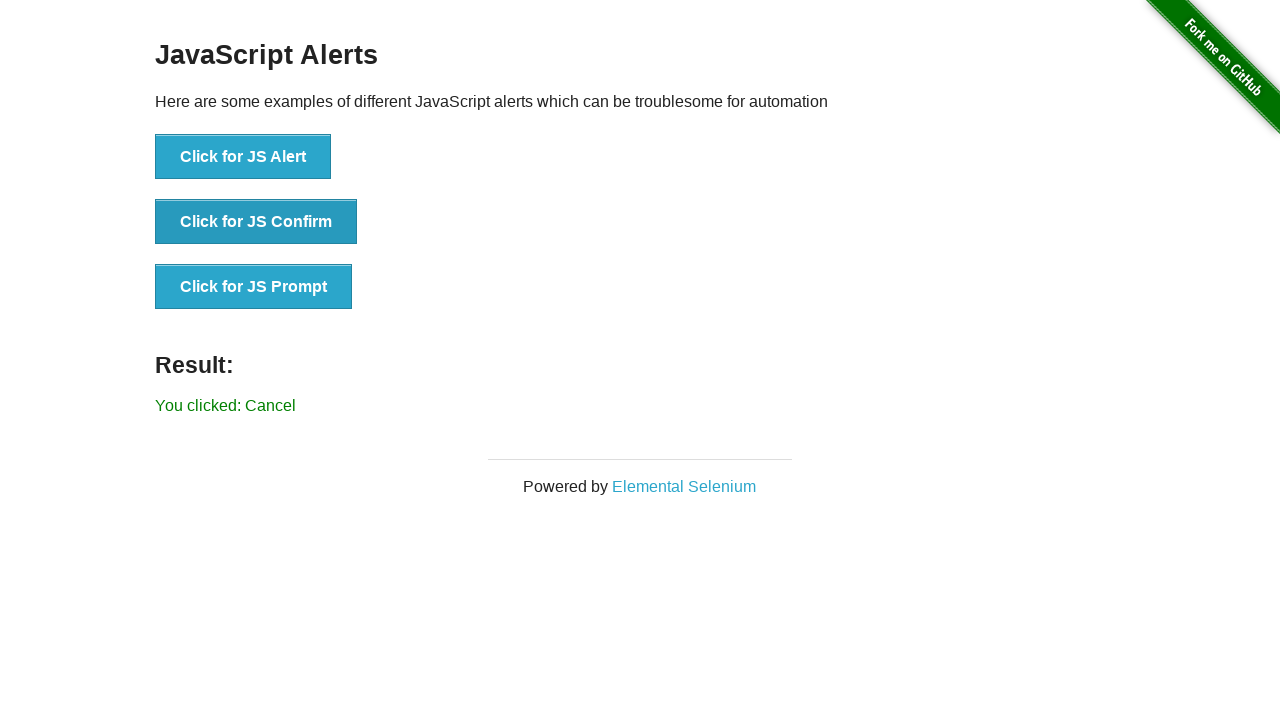

Verified result message displays 'You clicked: Cancel'
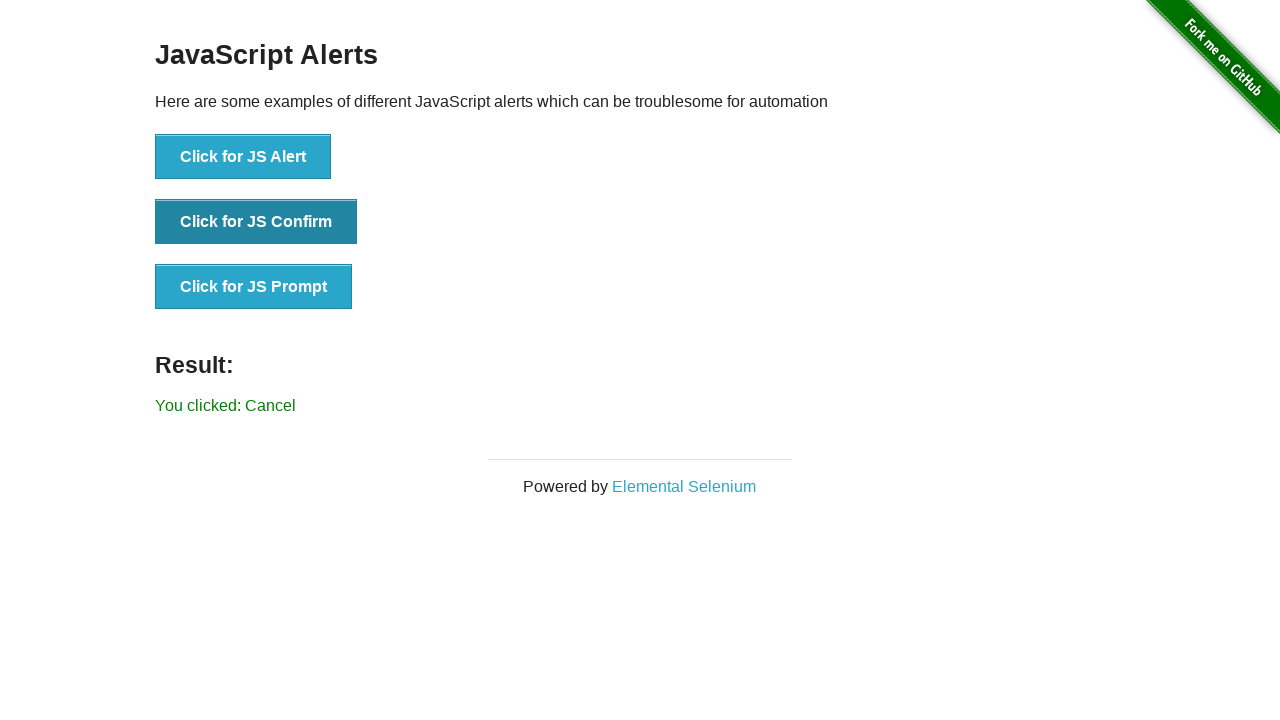

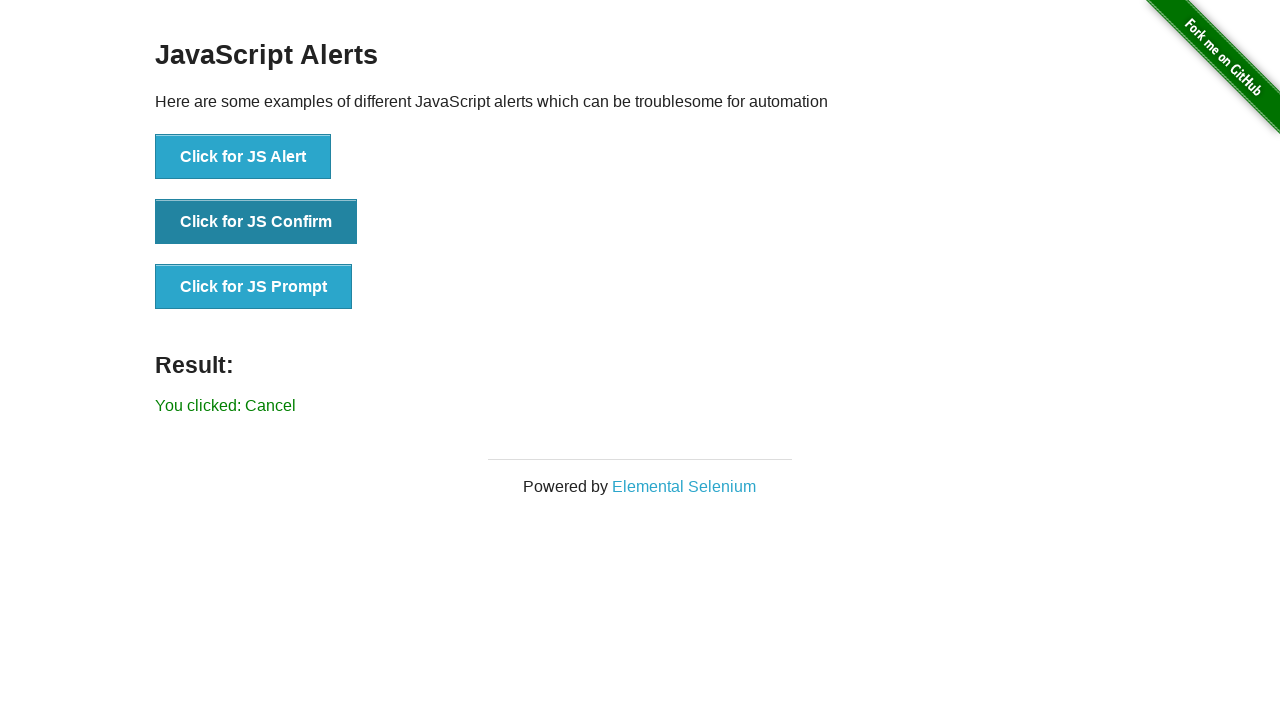